Tests a math exercise form by reading a value from the page, calculating the result using a logarithmic formula (log(|12*sin(x)|)), filling in the answer, selecting checkbox and radio options, and submitting the form.

Starting URL: http://suninjuly.github.io/math.html

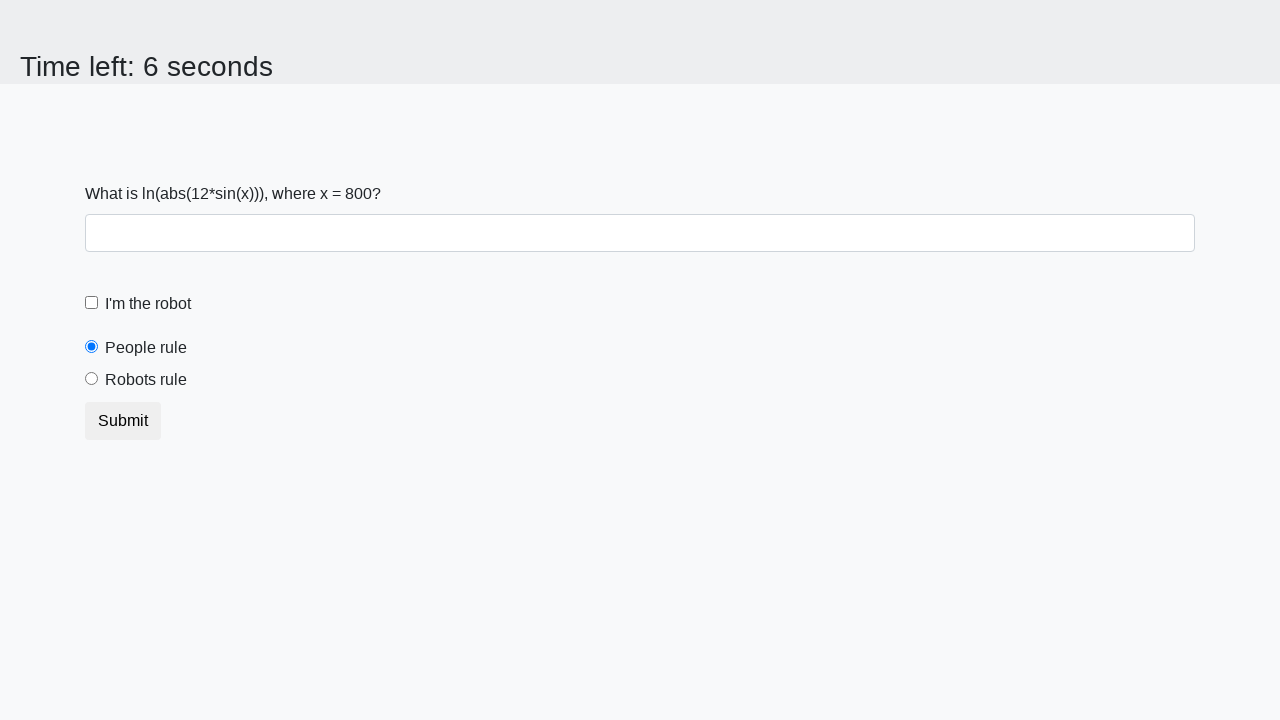

Read x value from the page
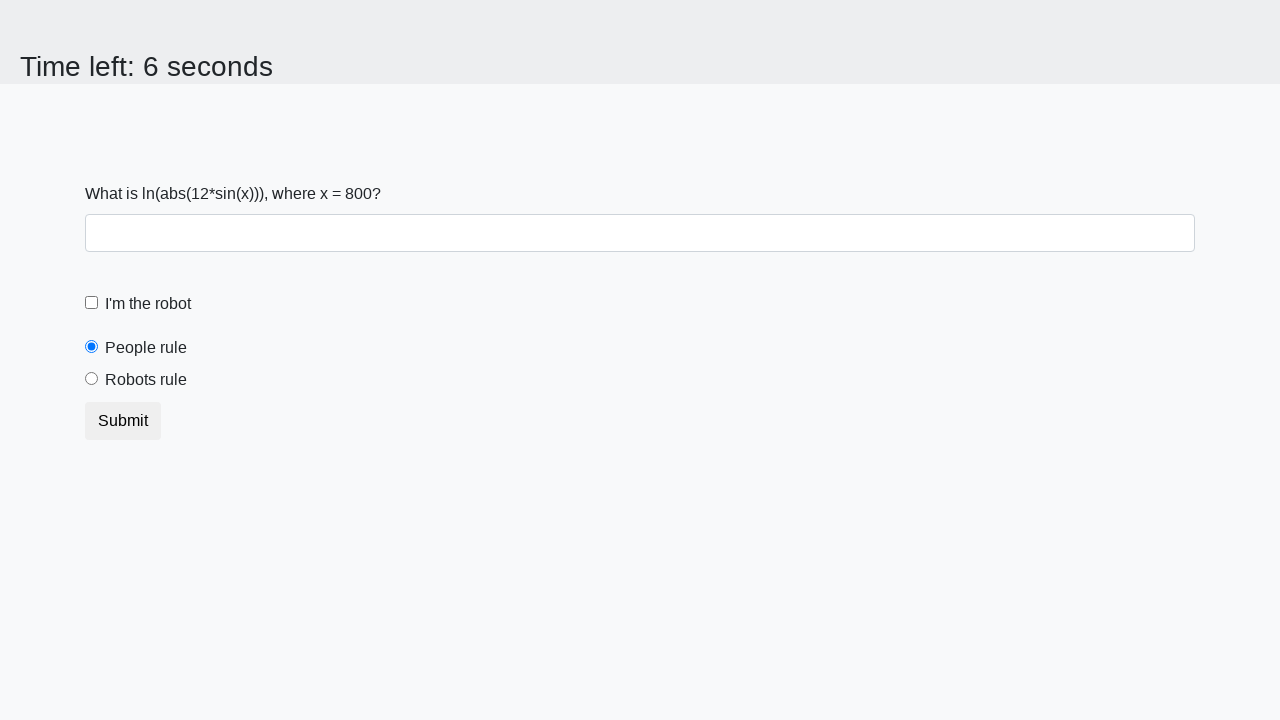

Calculated result using logarithmic formula: log(|12*sin(800)|) = 2.372823194840428
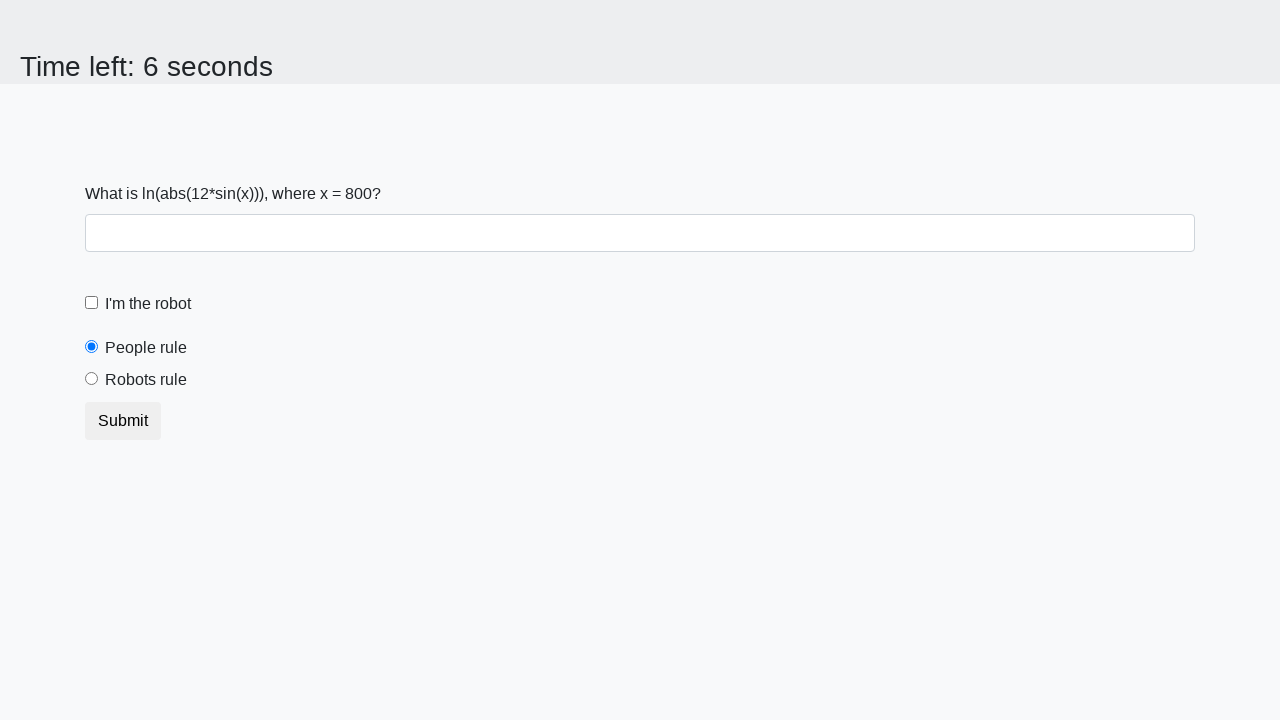

Filled answer field with calculated value: 2.372823194840428 on #answer
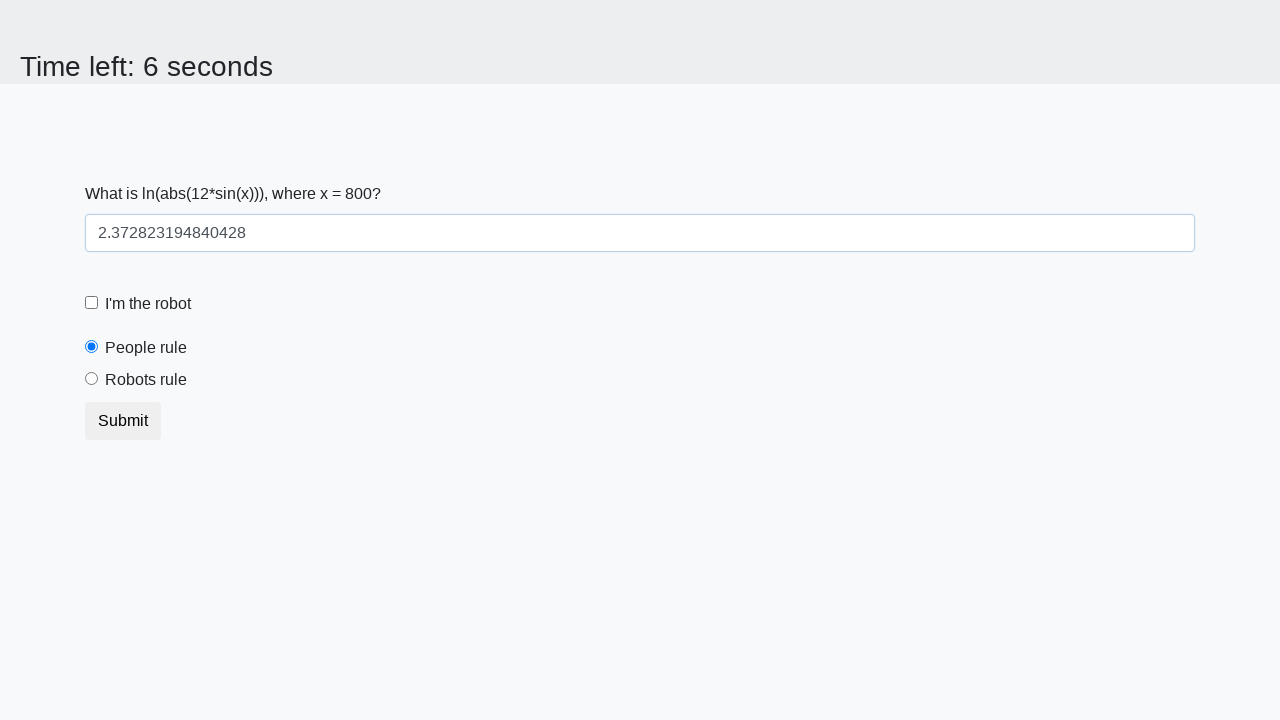

Clicked the robot checkbox at (148, 304) on label[for='robotCheckbox']
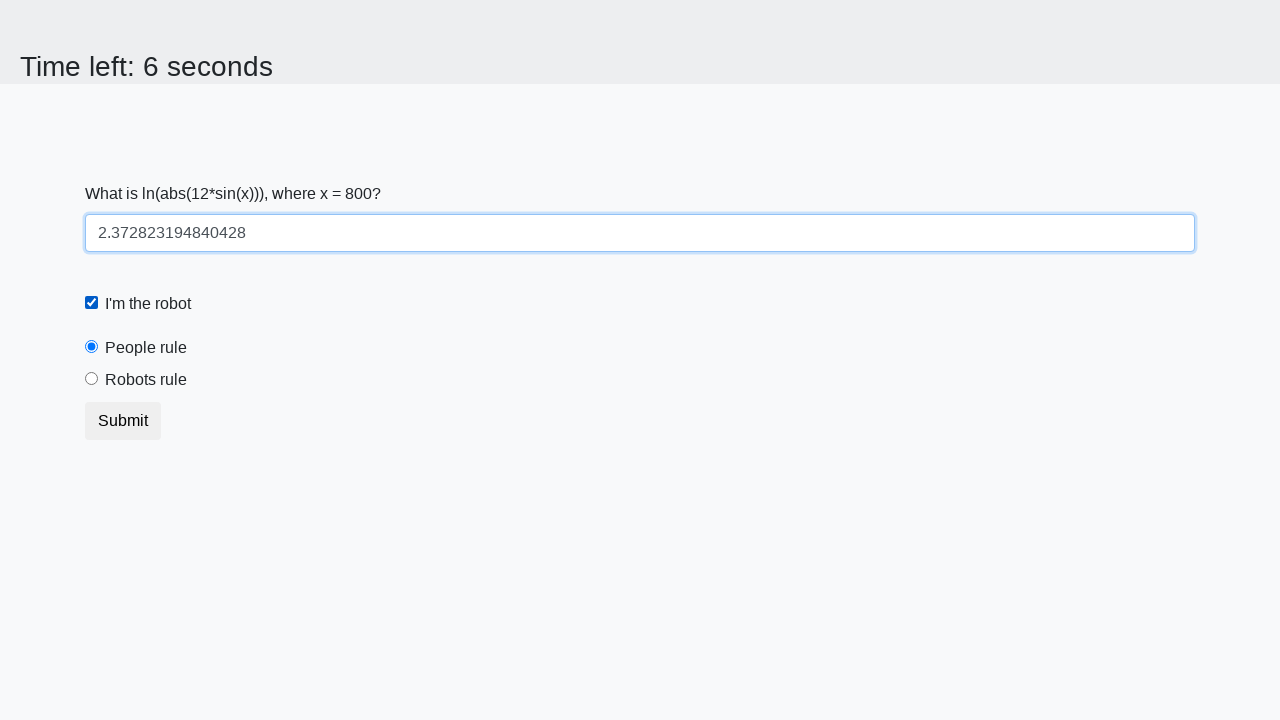

Clicked the 'robots rule' radio button at (146, 380) on label[for='robotsRule']
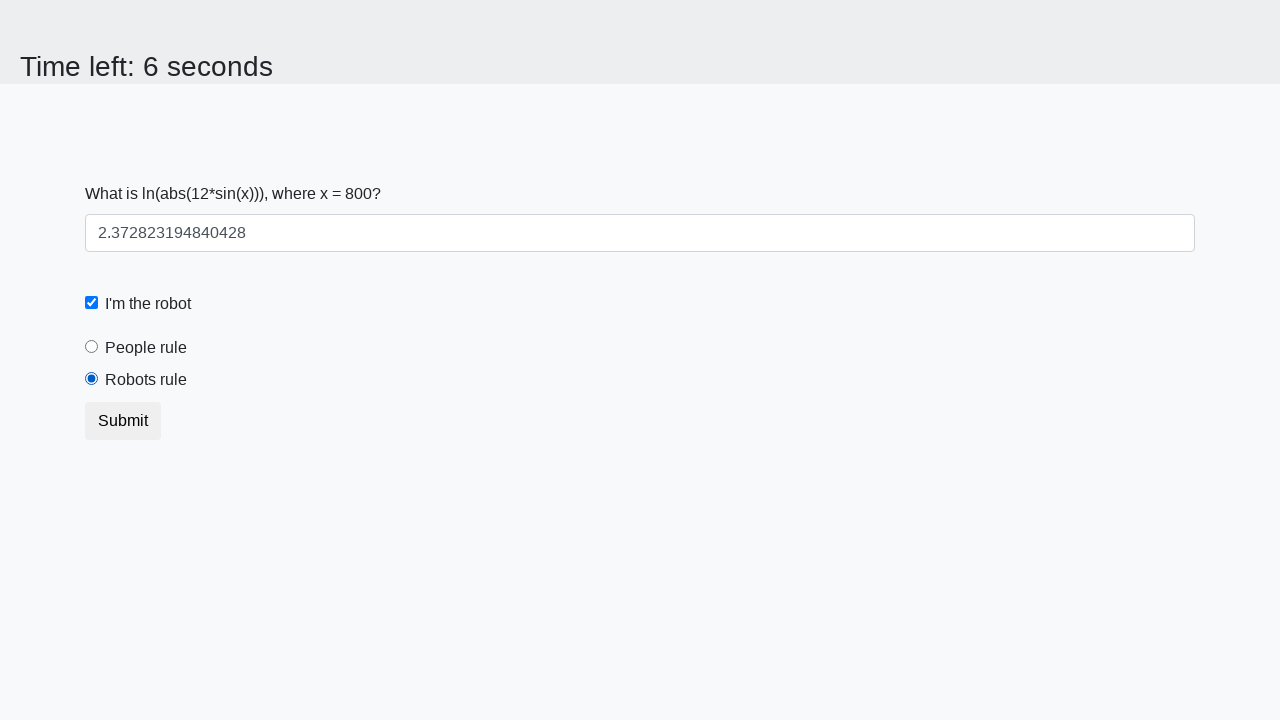

Clicked the submit button to submit the form at (123, 421) on button.btn
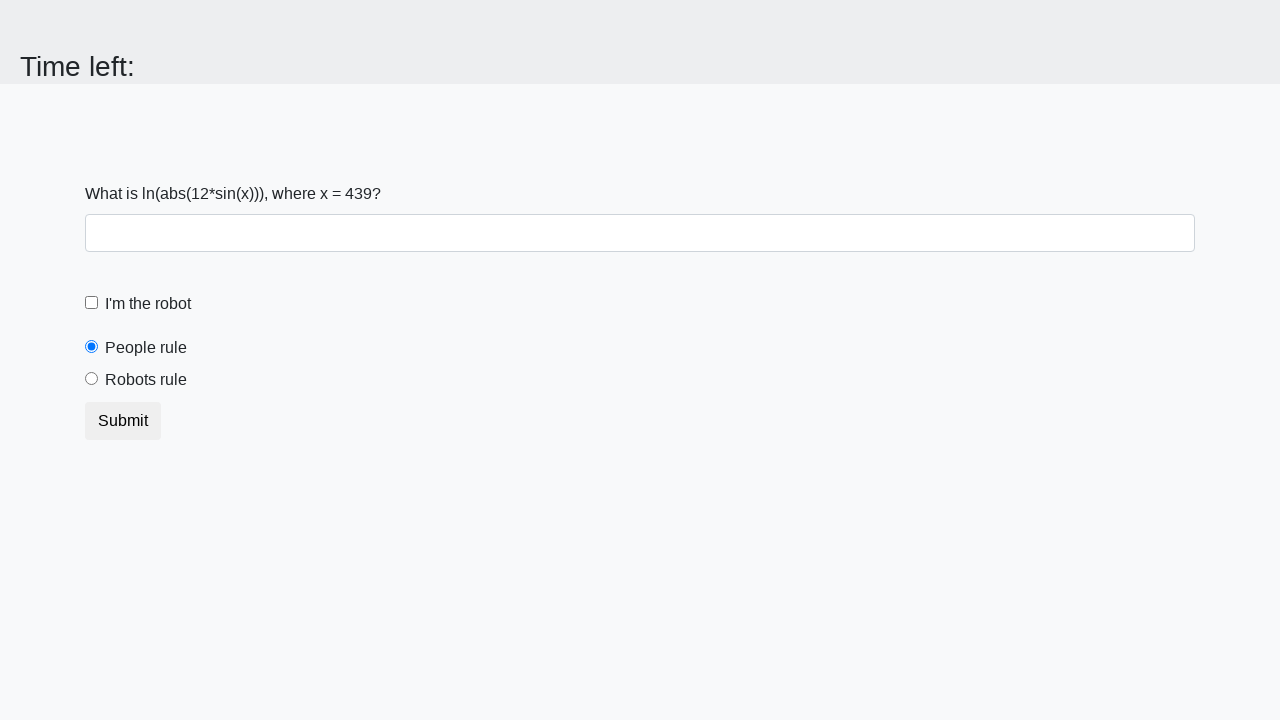

Waited for page to process the form submission
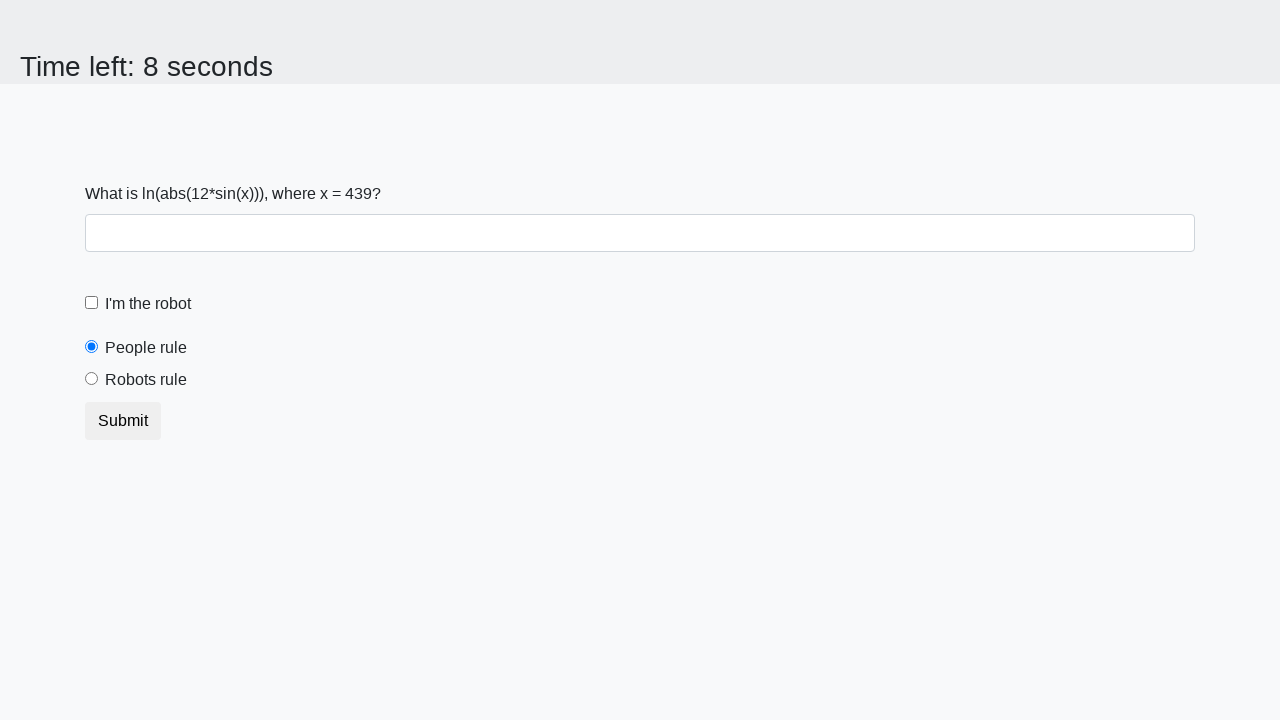

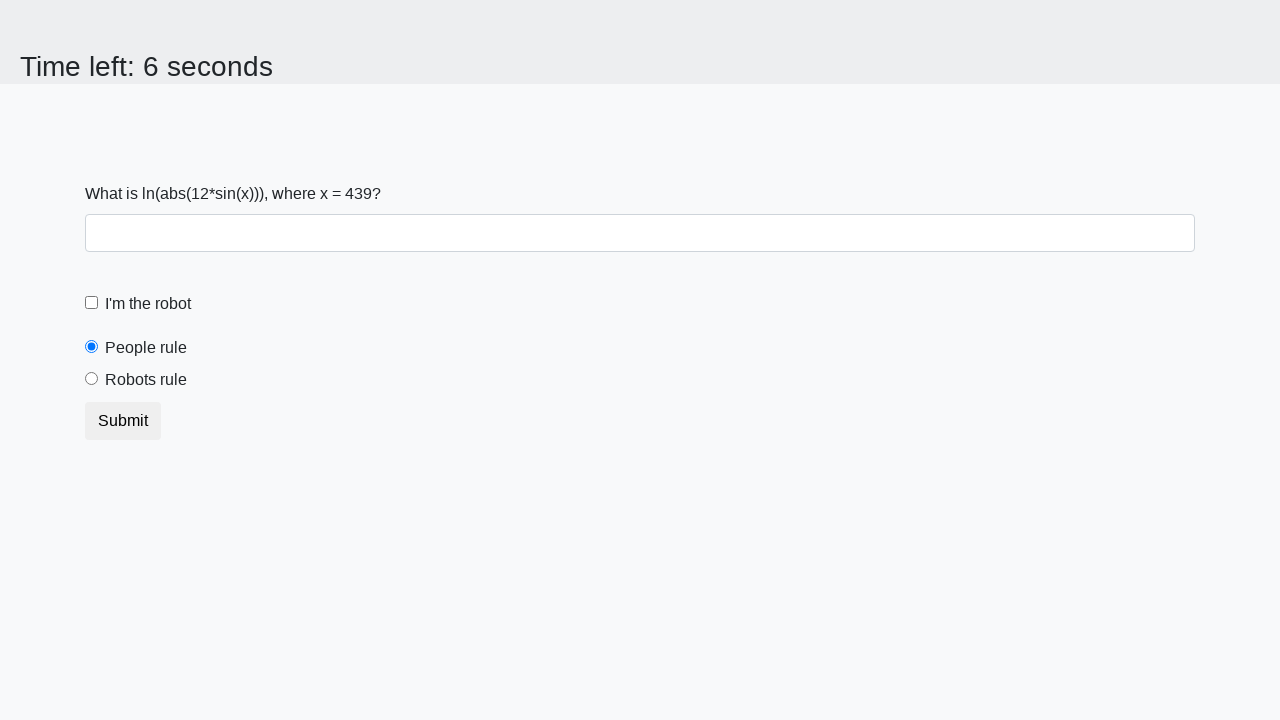